Tests drag and drop action by dragging element A to element B

Starting URL: https://crossbrowsertesting.github.io/drag-and-drop

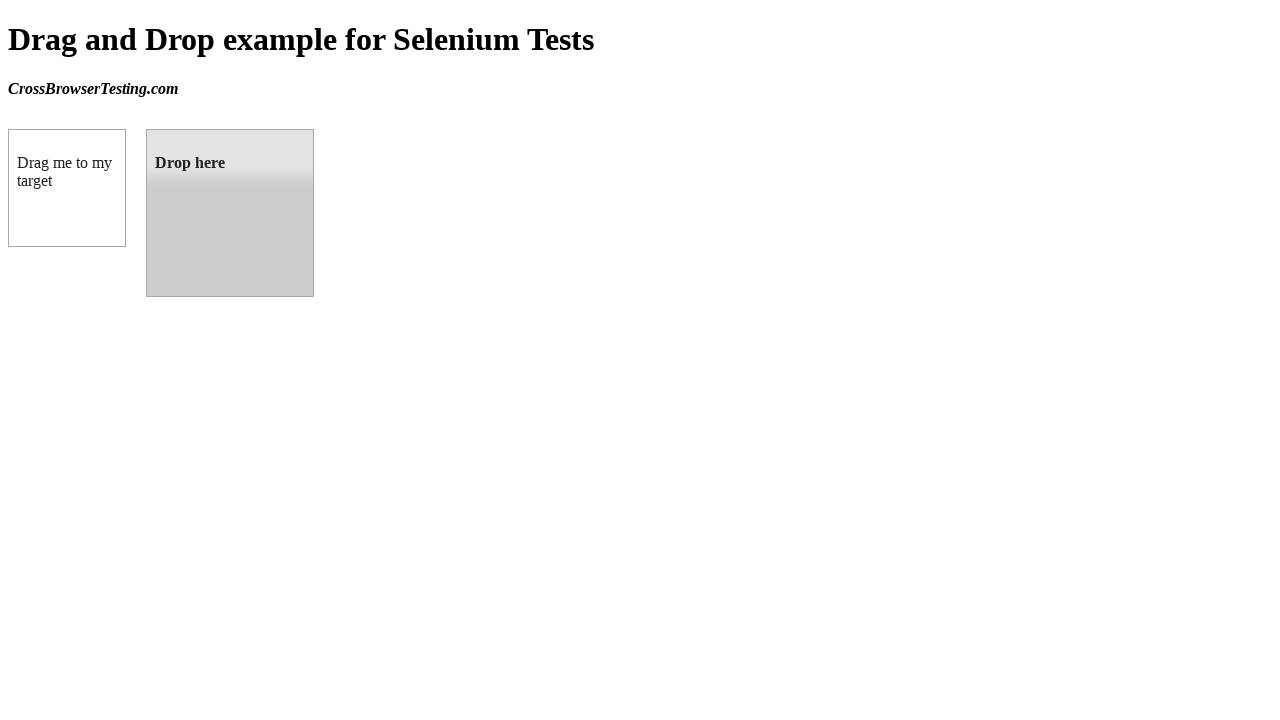

Located source element (box A with id 'draggable')
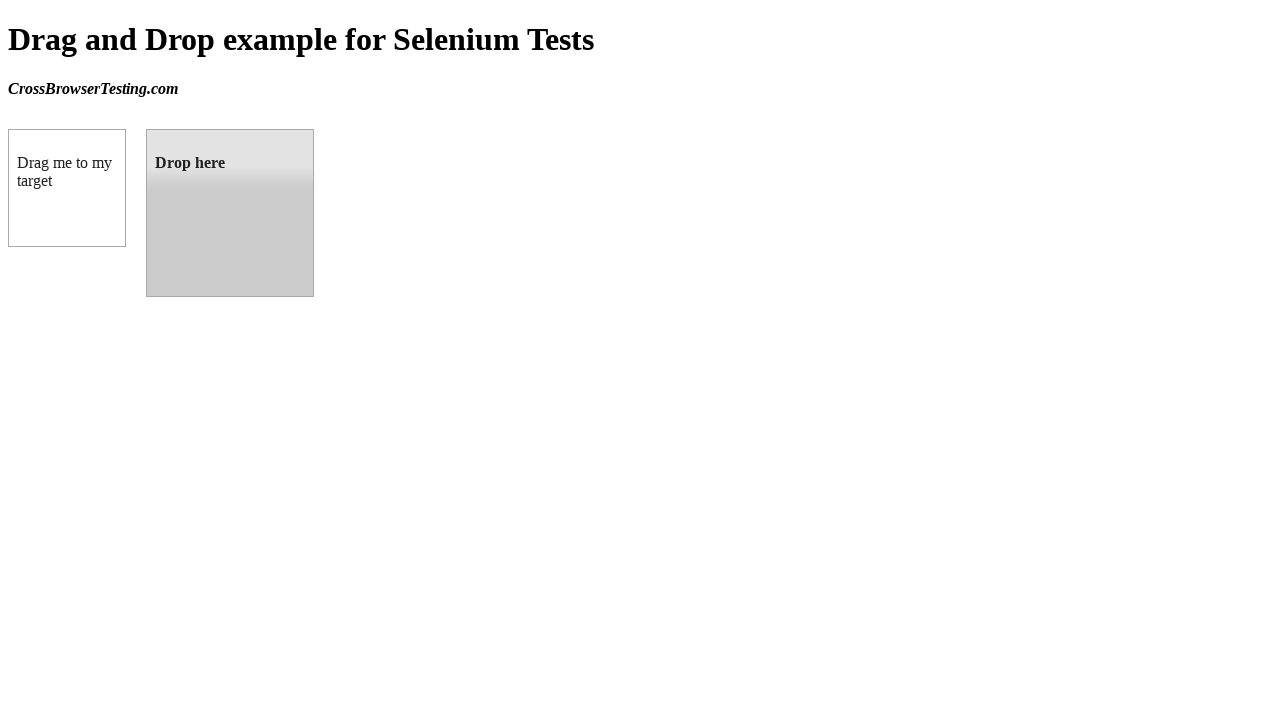

Located target element (box B with id 'droppable')
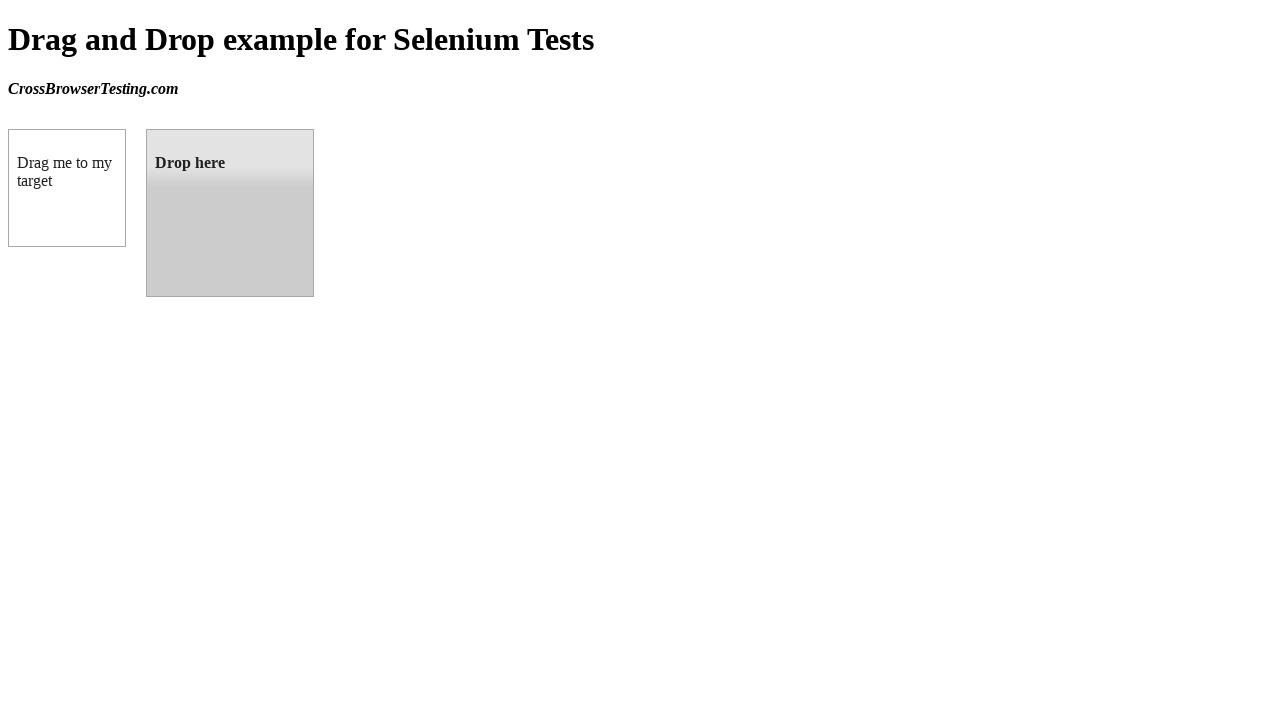

Dragged element A to element B successfully at (230, 213)
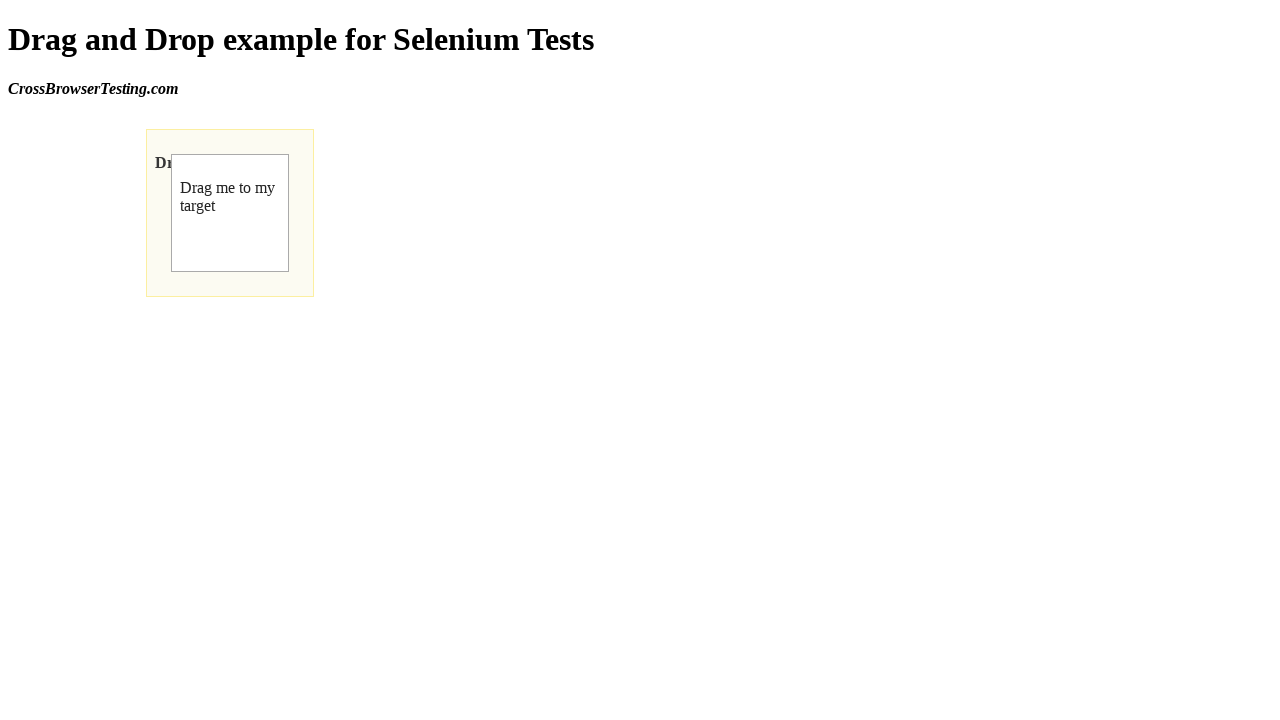

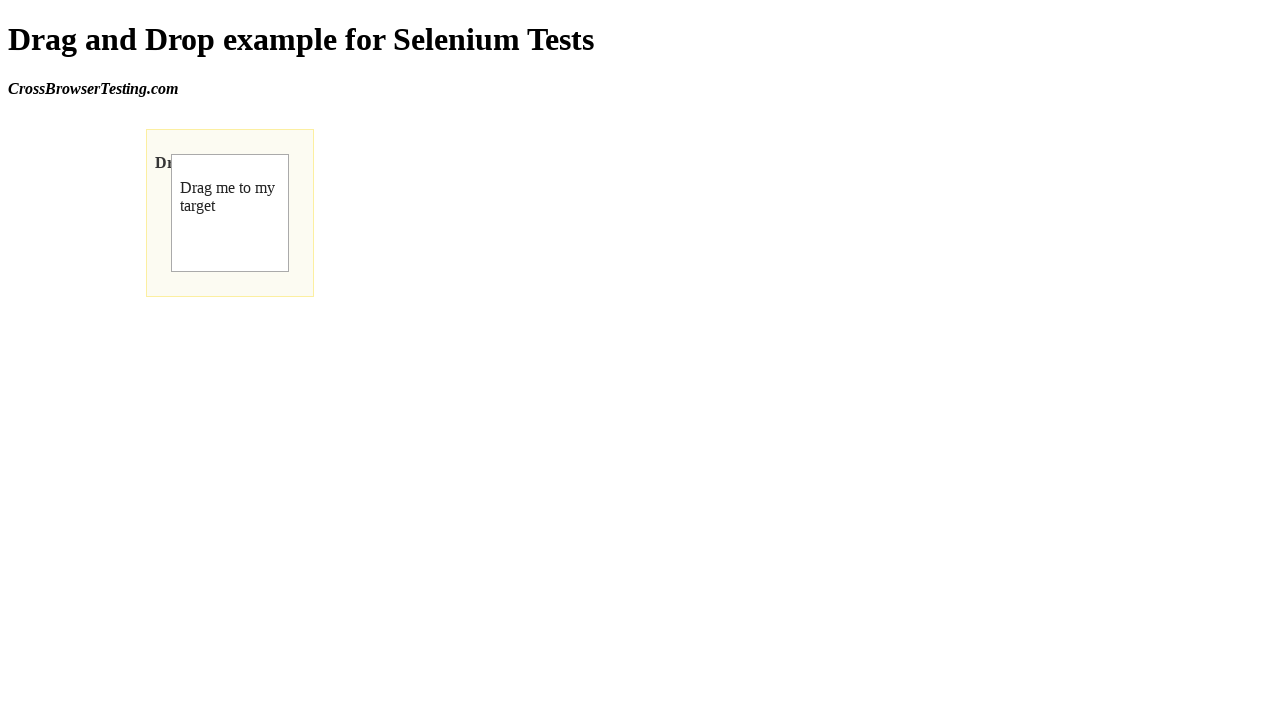